Tests navigation to Products page by clicking on the logo link after navigating to Contact page

Starting URL: https://ilarionhalushka.github.io/jekyll-ecommerce-demo/

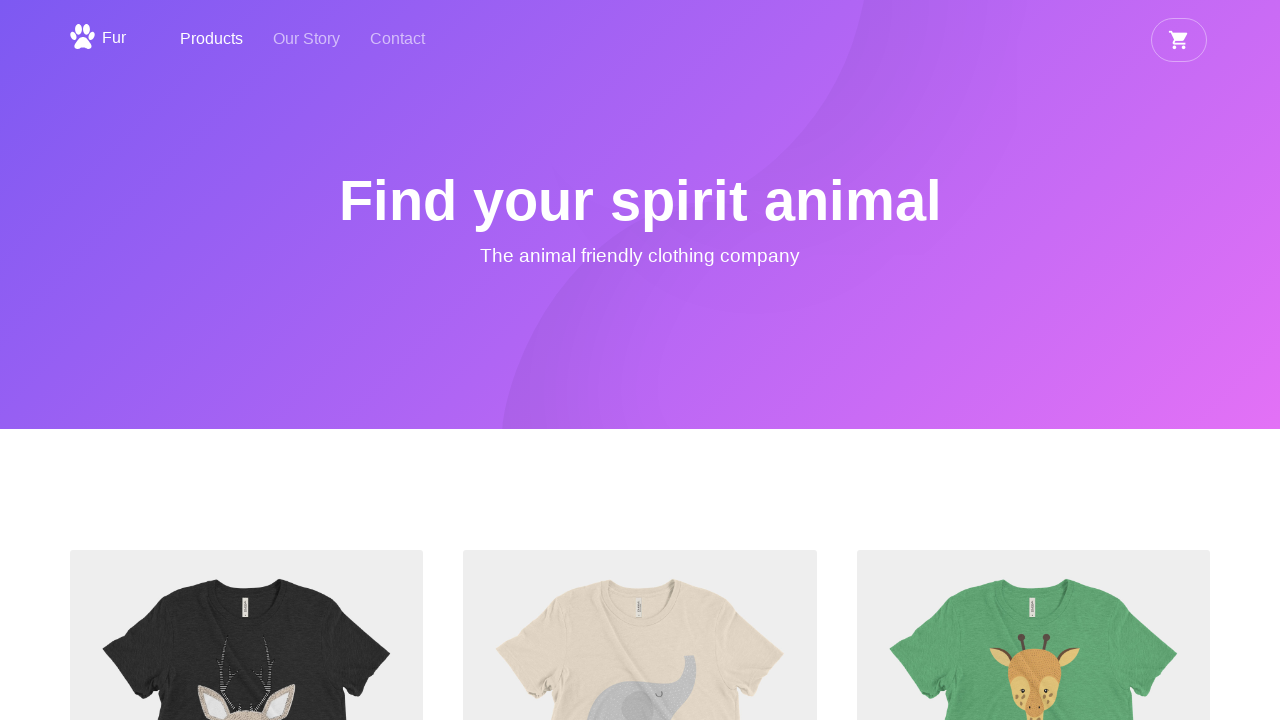

Clicked on Contact link in navigation at (398, 40) on internal:role=navigation >> internal:role=link[name="Contact"i]
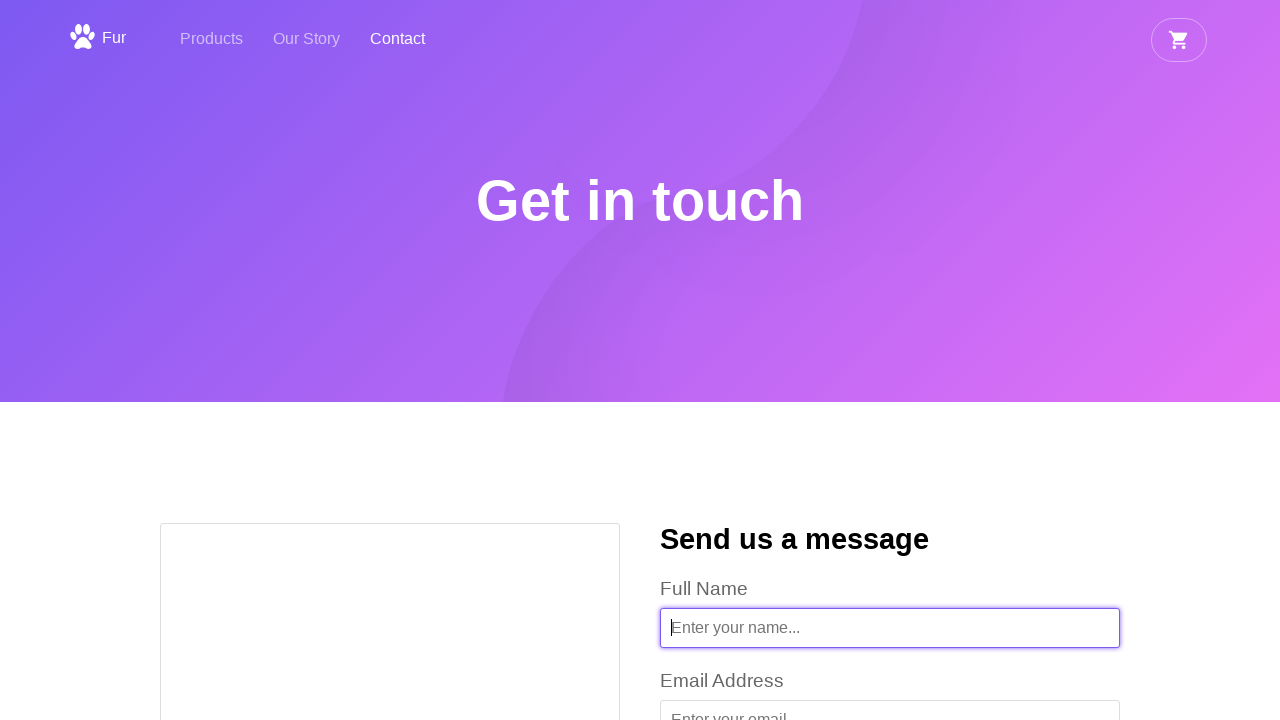

Clicked on logo link 'Fur' to navigate back to Products page at (96, 38) on internal:role=link[name="Fur"s]
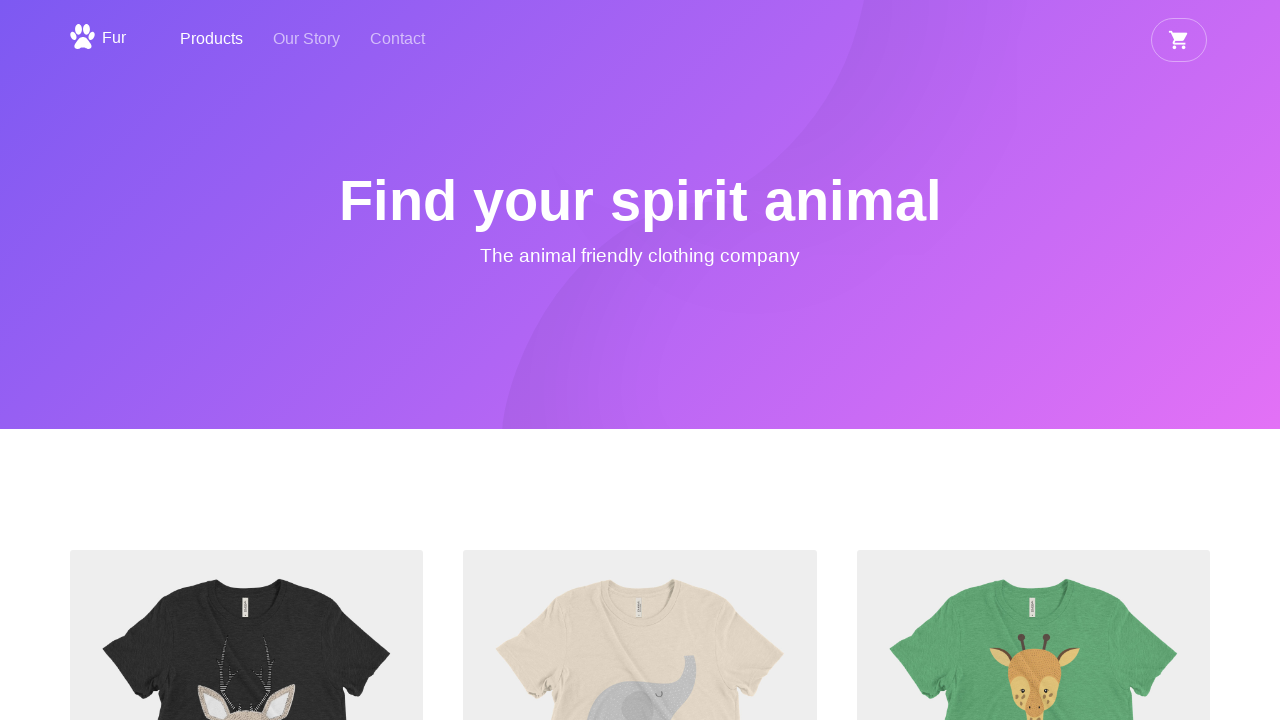

Verified Products page heading 'Find your spirit animal' is visible
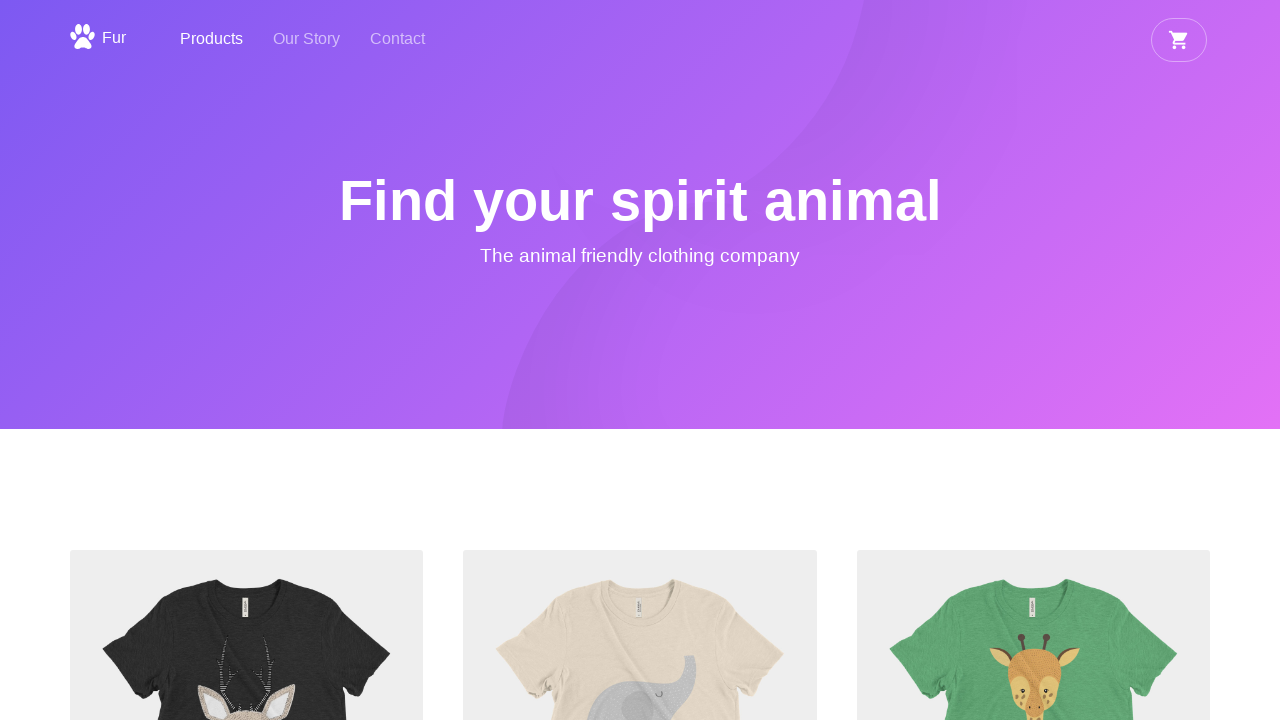

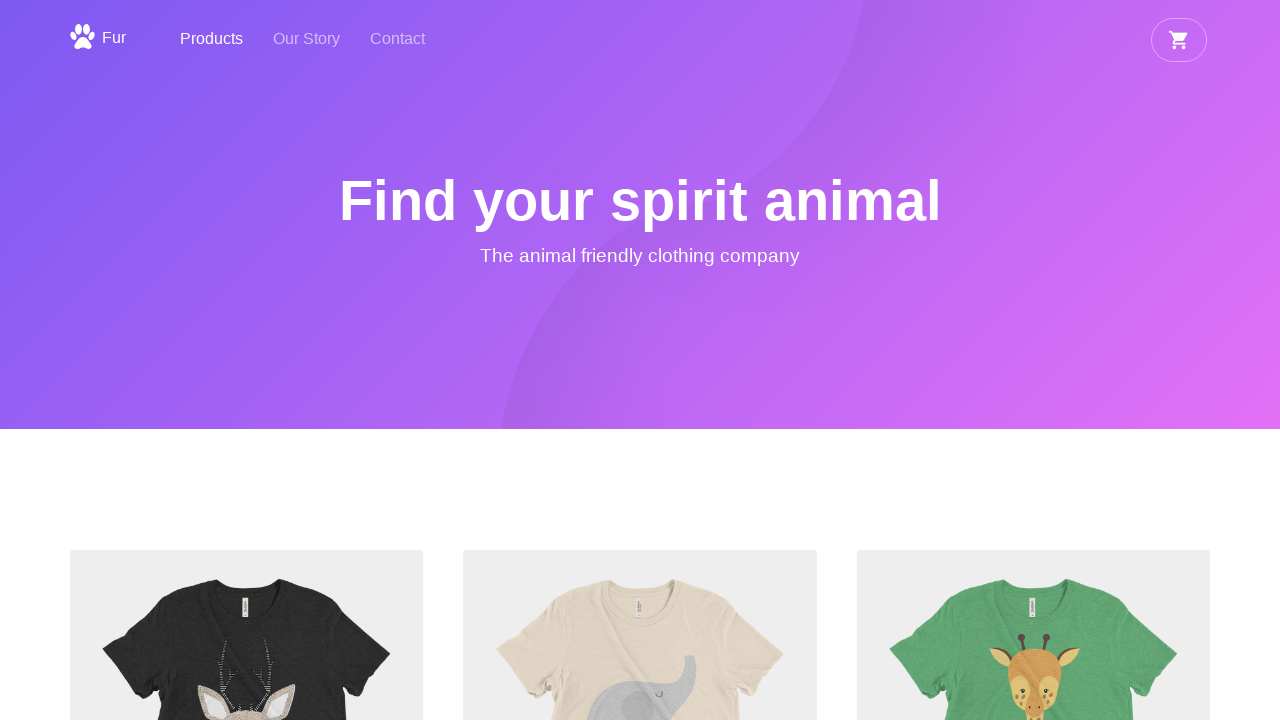